Tests hovering over a dropdown button to reveal menu items and clicking on the Selenium option

Starting URL: http://seleniumpractise.blogspot.com/2016/08/how-to-perform-mouse-hover-in-selenium.html

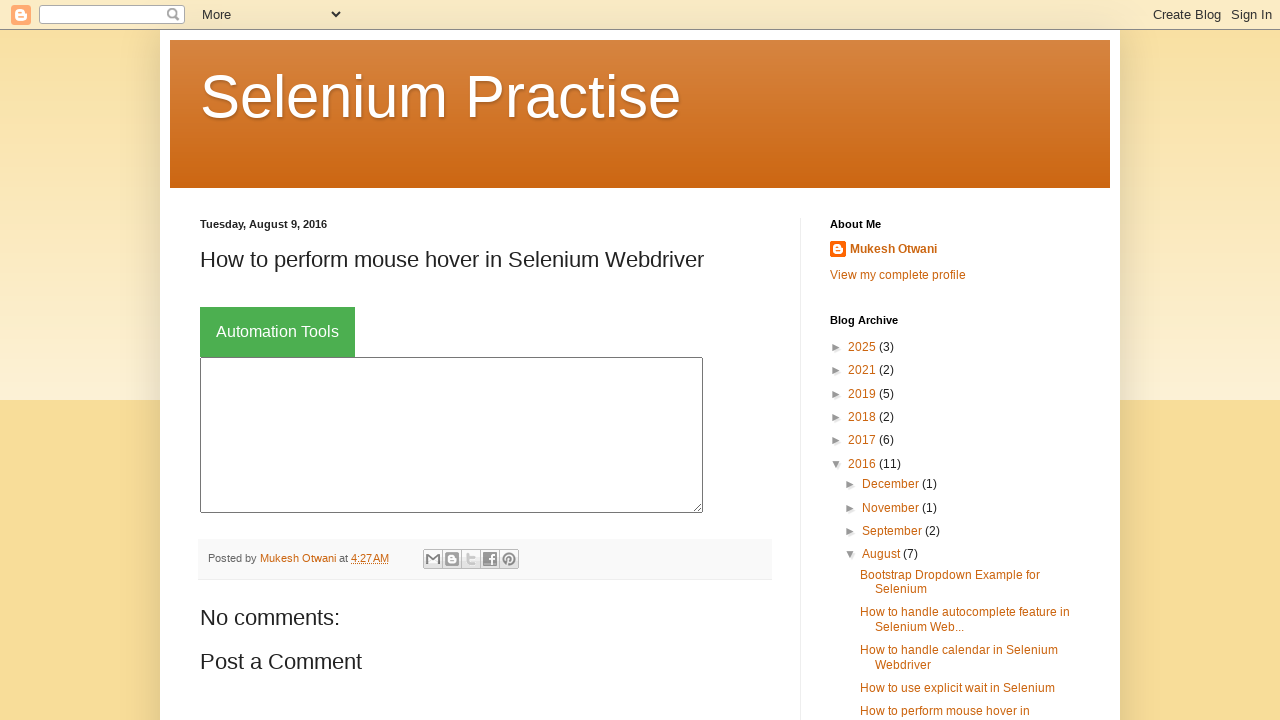

Navigated to mouse hover practice page
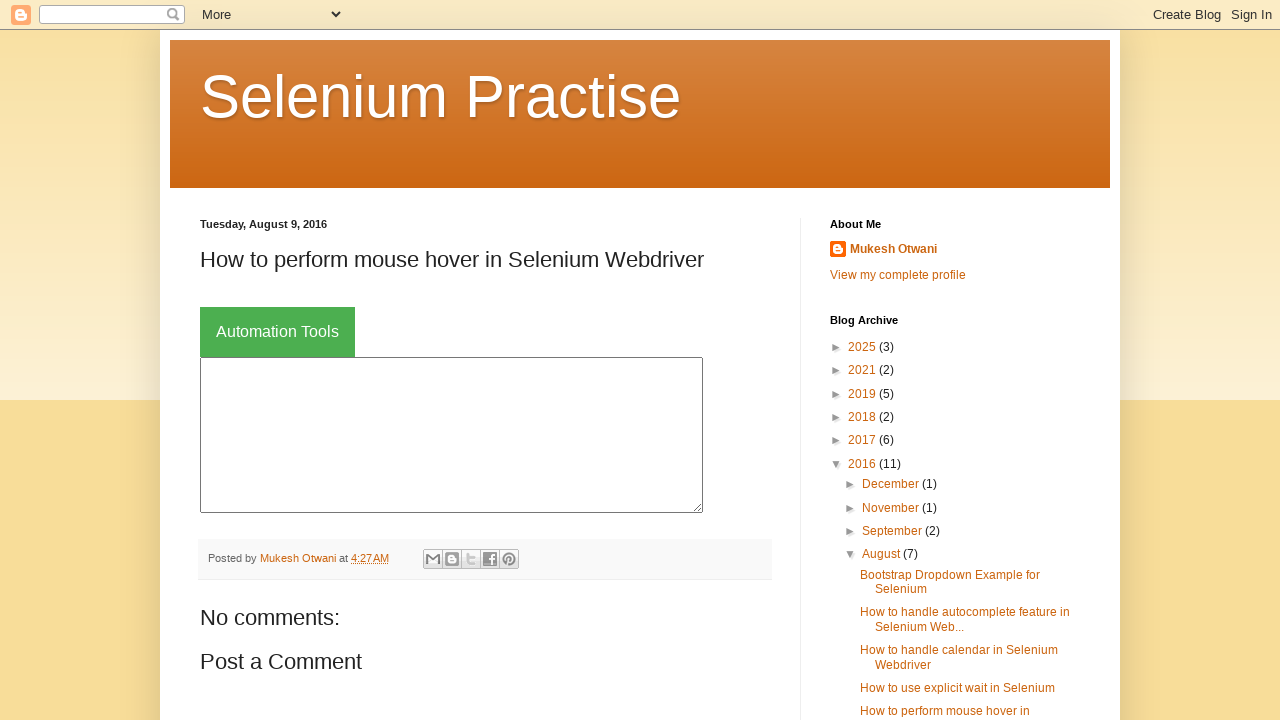

Hovered over Automation Tools dropdown button to reveal menu at (278, 332) on xpath=//button[@class='dropbtn' and text()='Automation Tools']
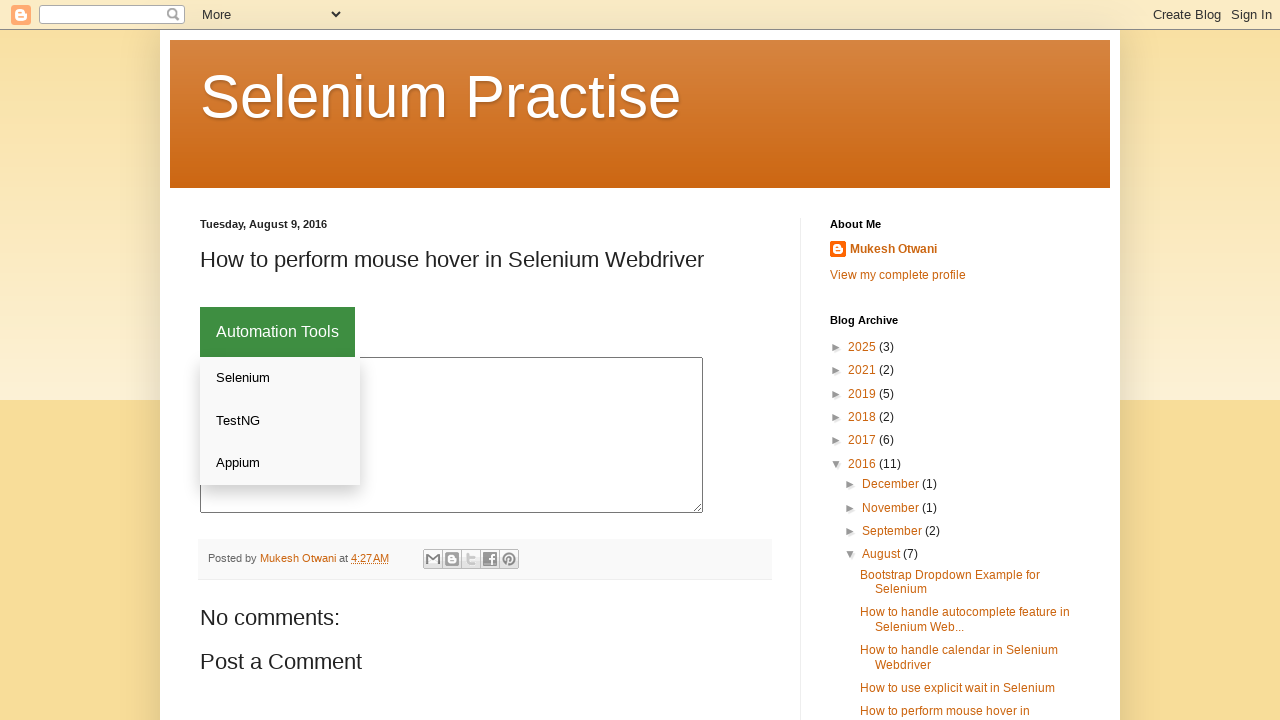

Clicked on Selenium option from dropdown menu at (280, 378) on xpath=//div[@class='dropdown-content']/a[text()='Selenium']
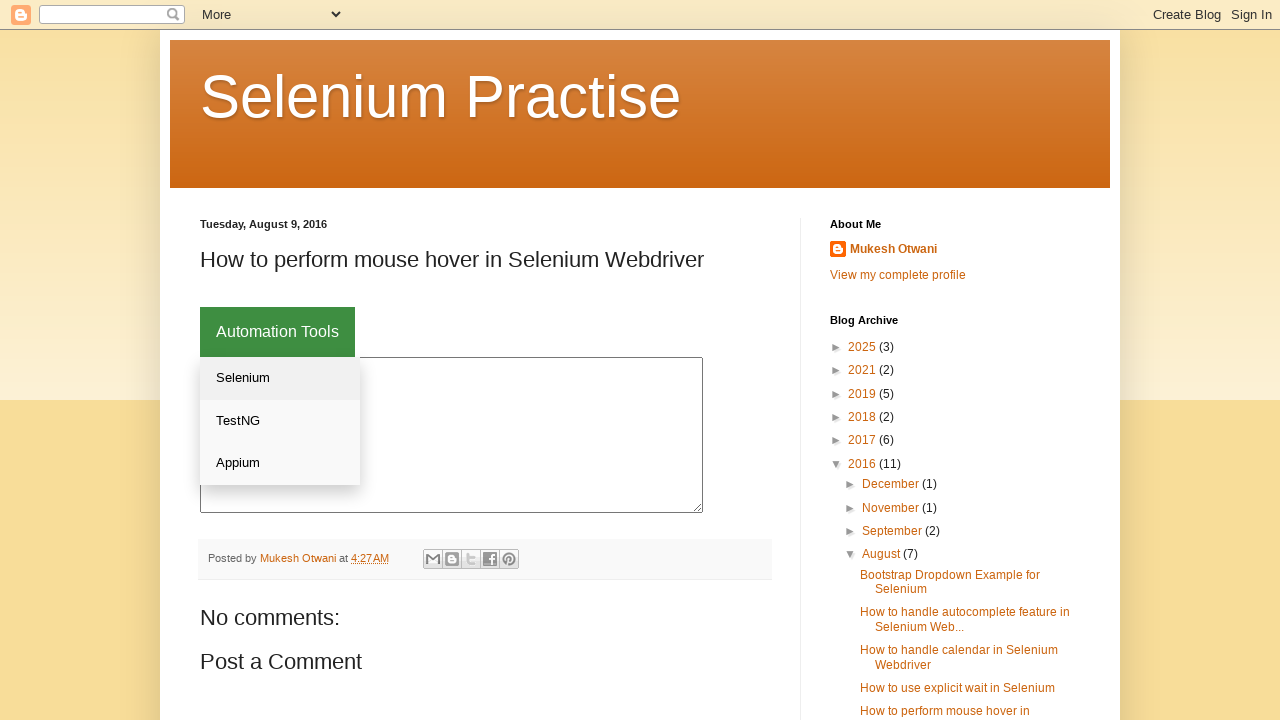

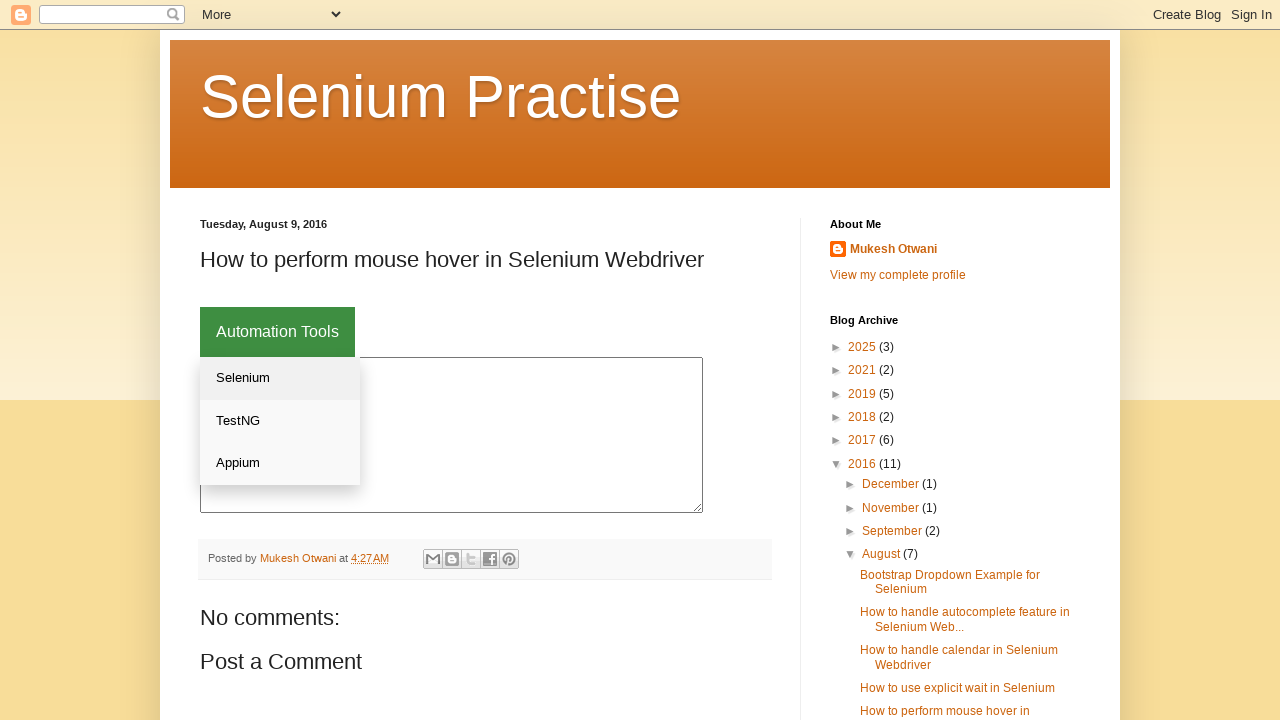